Verifies the homepage title of OrangeHRM portal

Starting URL: https://opensource-demo.orangehrmlive.com/web/index.php/auth/login

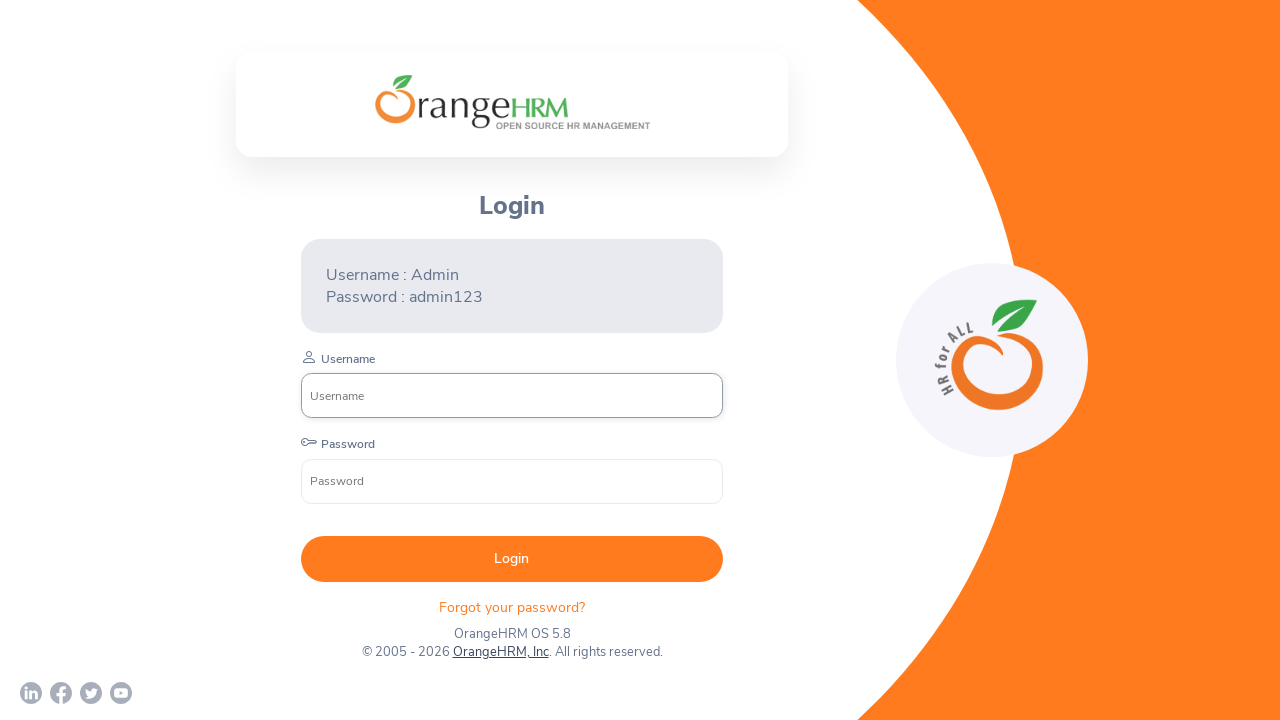

Verified homepage title is 'OrangeHRM'
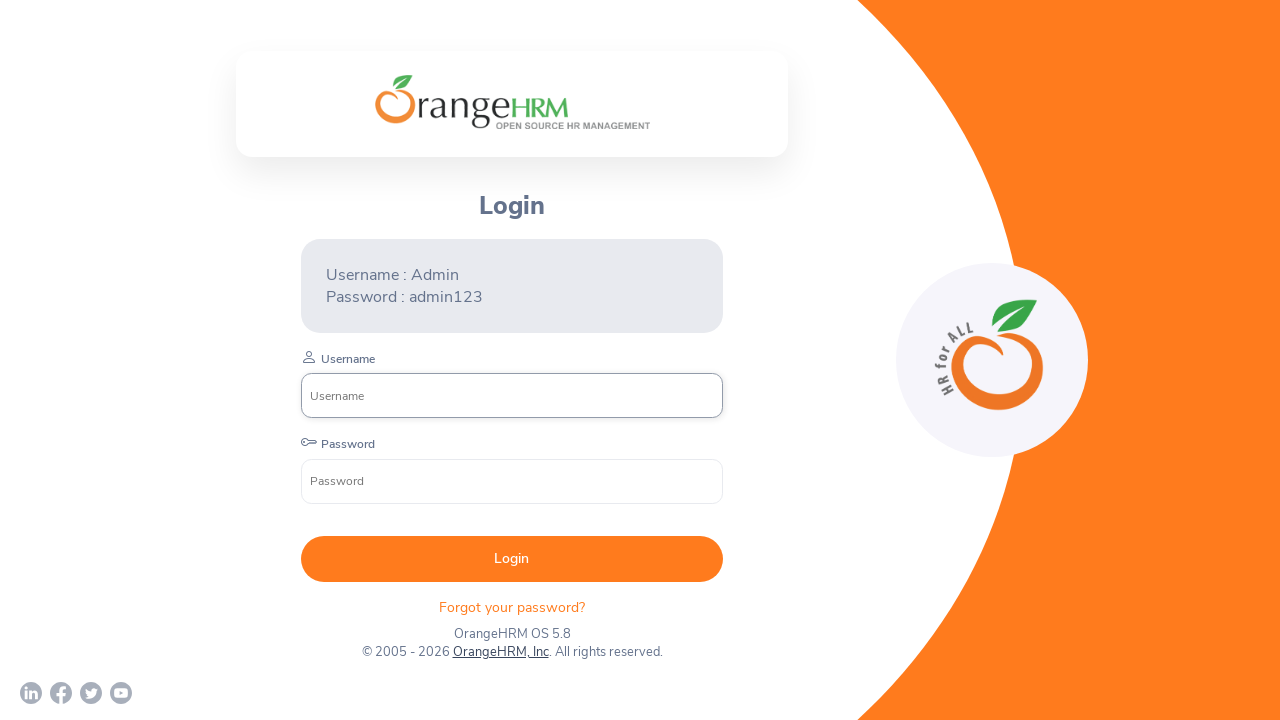

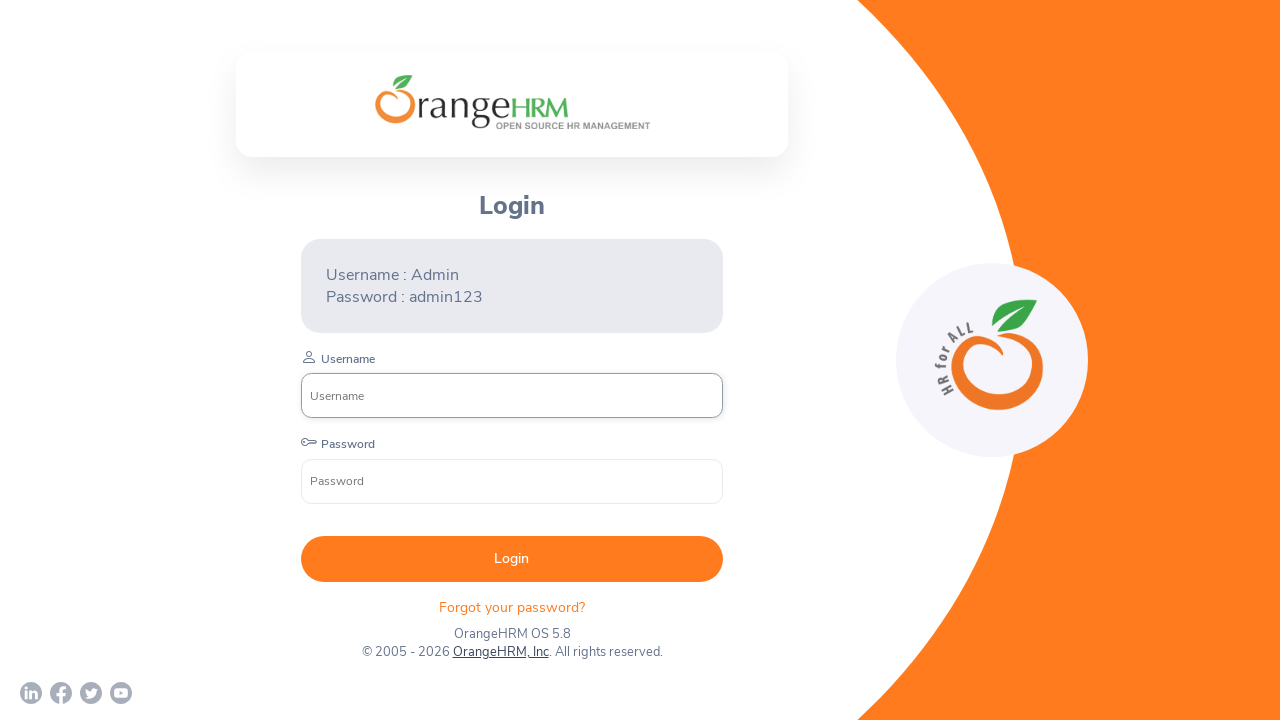